Tests the See More button by clicking it and verifying the map radar is displayed

Starting URL: https://www.accuweather.com/

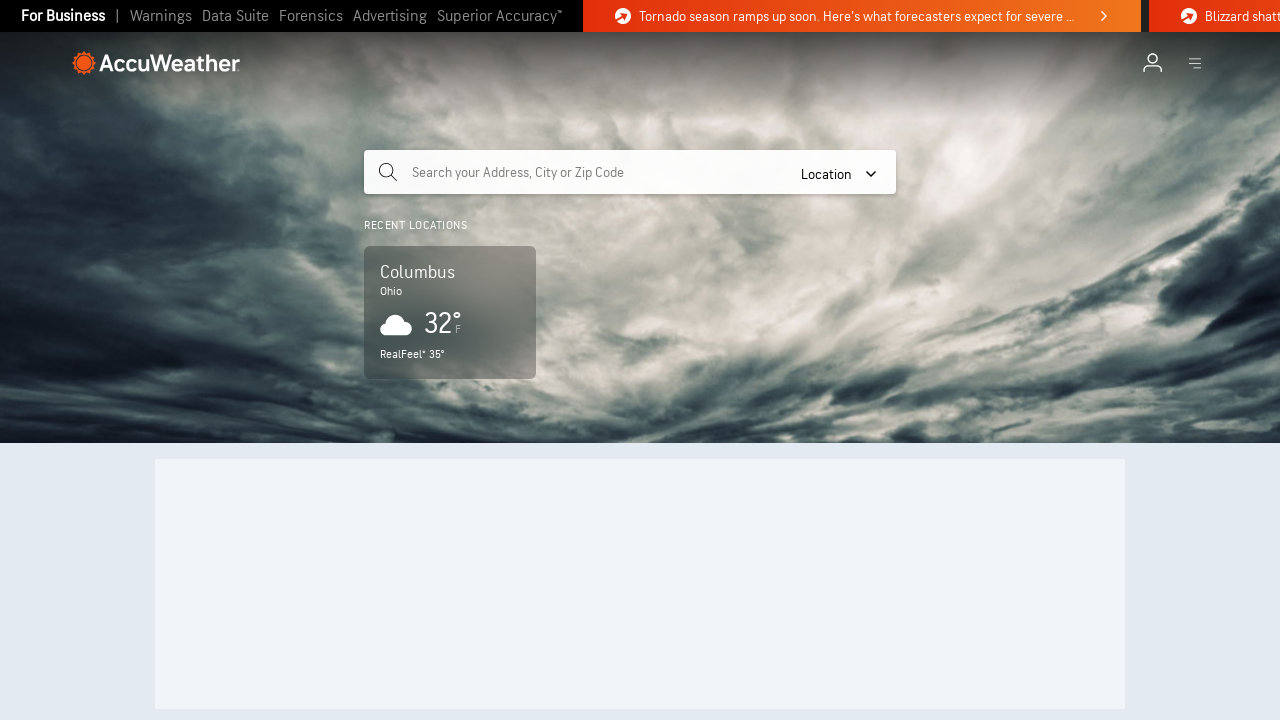

Clicked See More button at (476, 361) on .cta-title
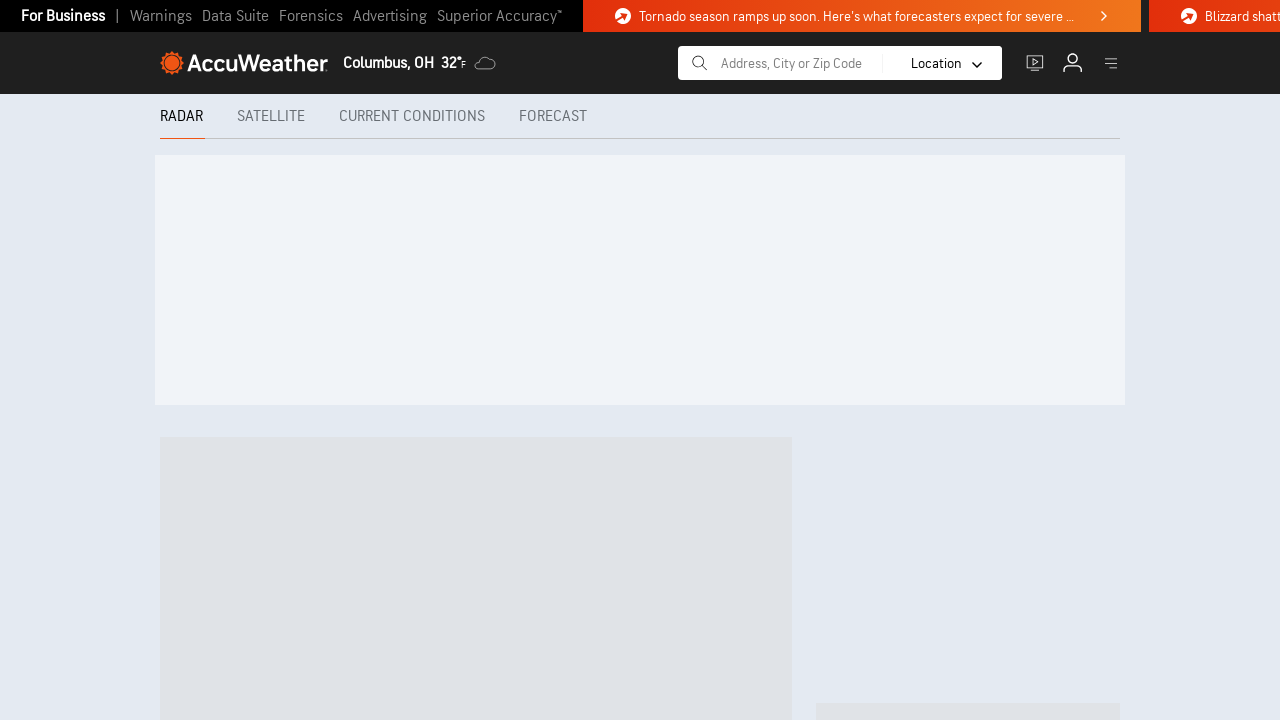

Map radar element became visible
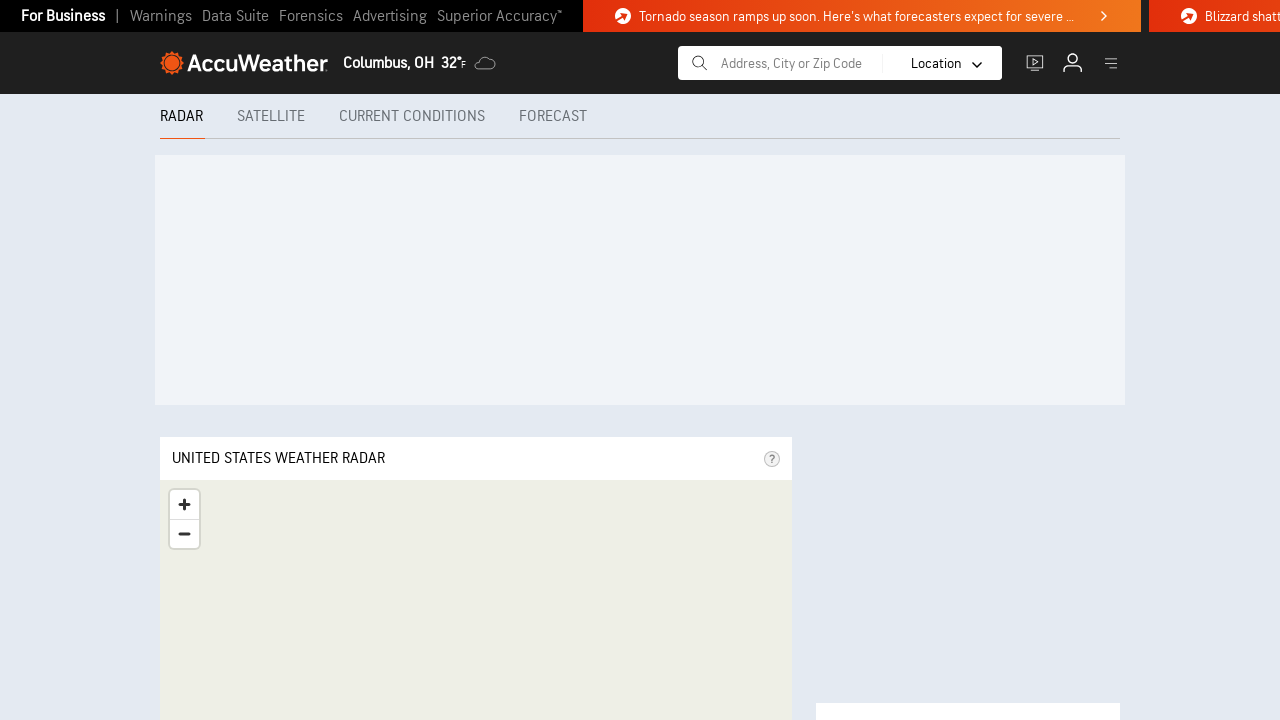

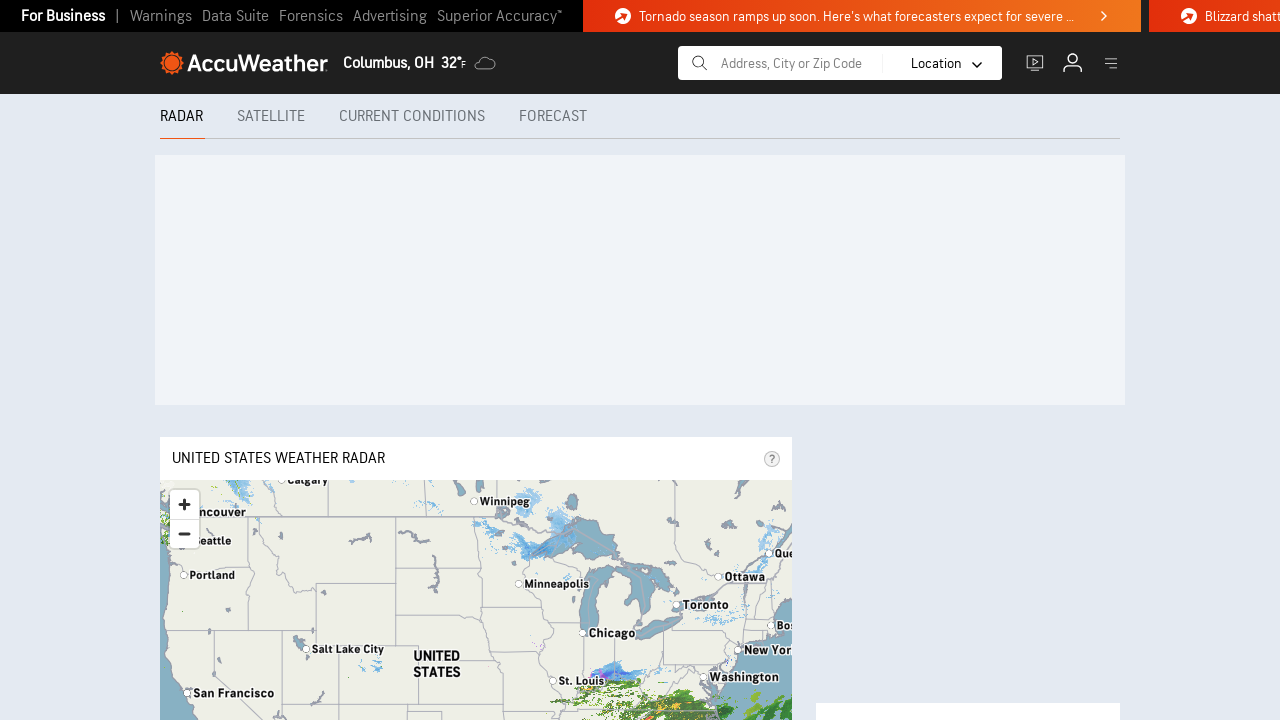